Searches for "Alip Mohammed" on Google Scholar by entering the name in the search bar and submitting

Starting URL: https://scholar.google.com/

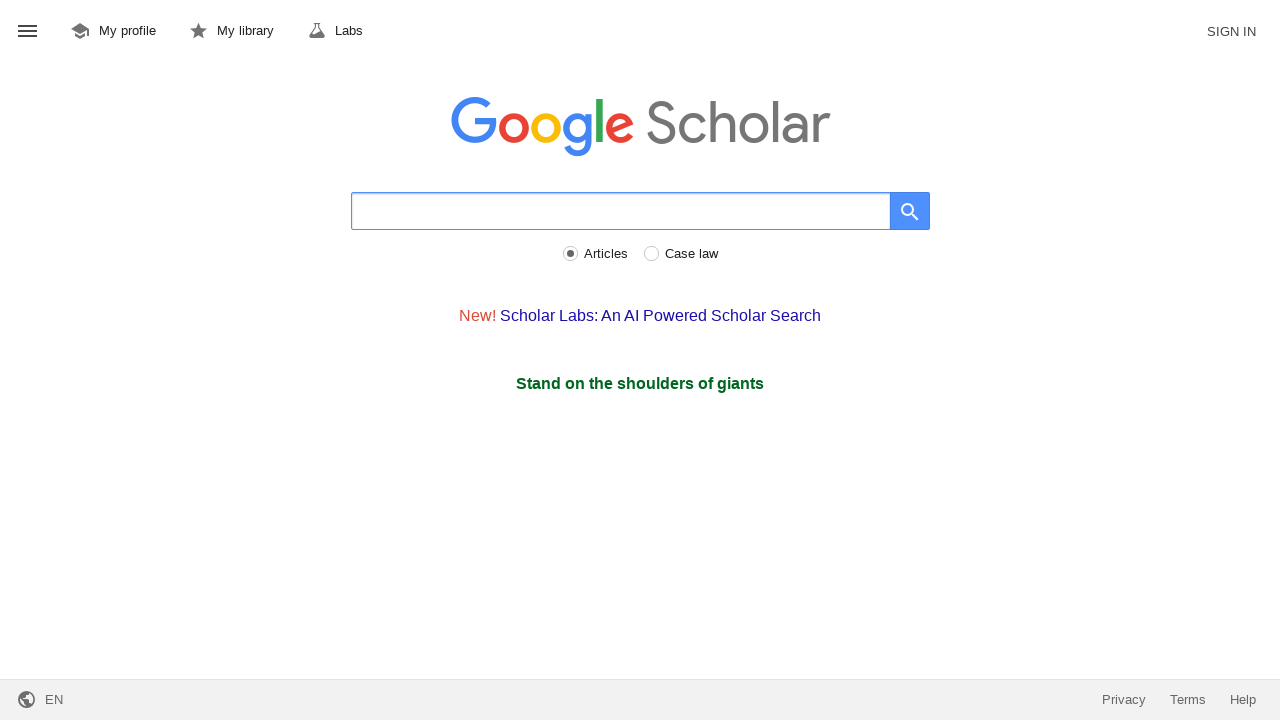

Search bar element is present on Google Scholar
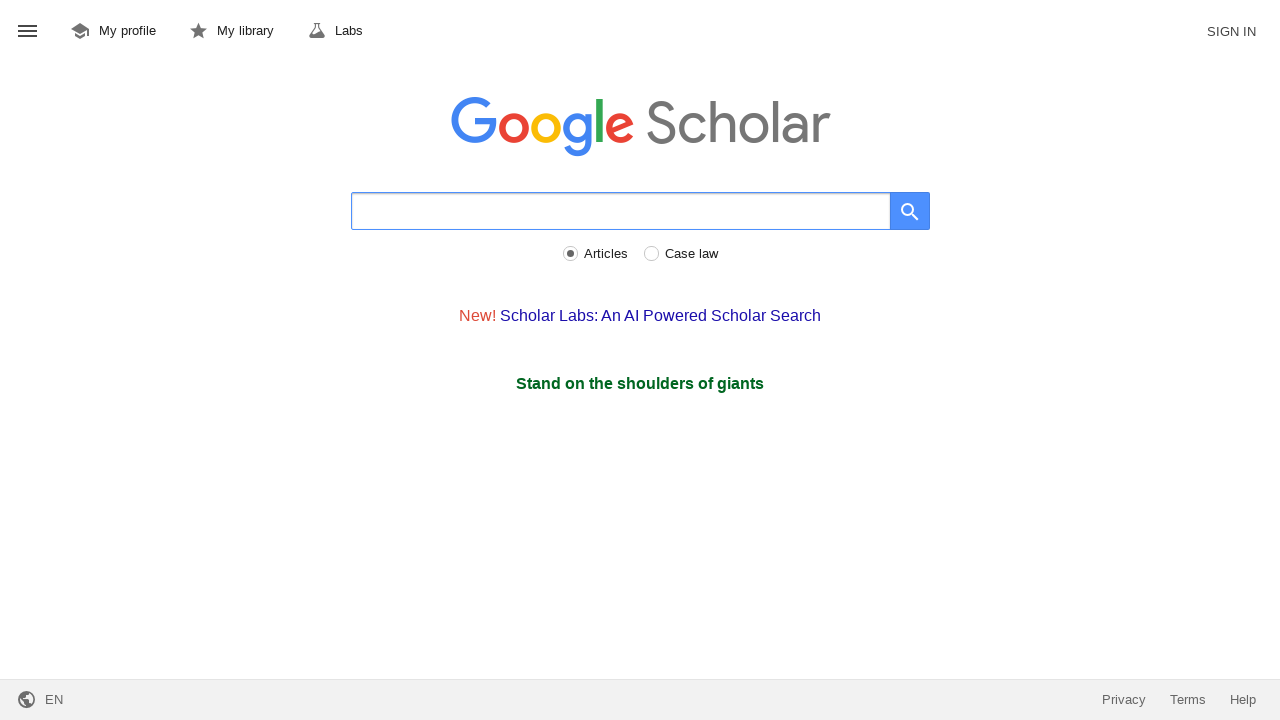

Entered 'Alip Mohammed' in the search bar on #gs_hdr_tsi
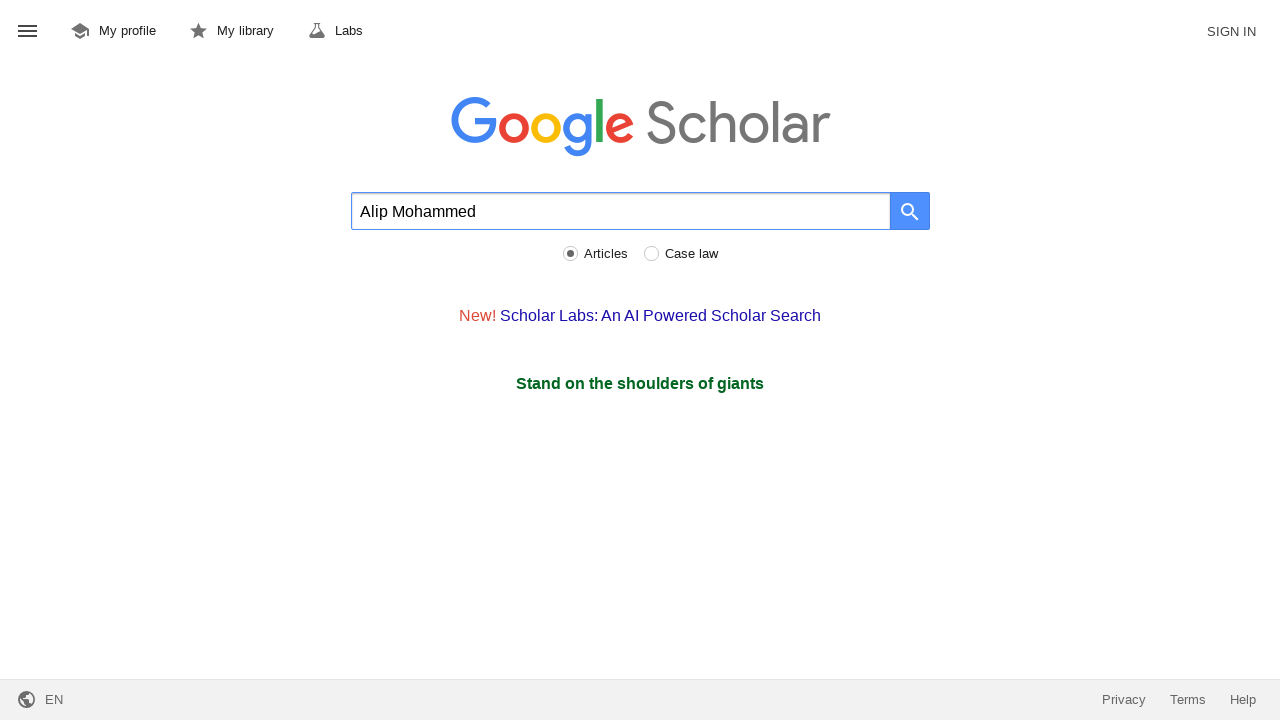

Submitted search by pressing Enter on #gs_hdr_tsi
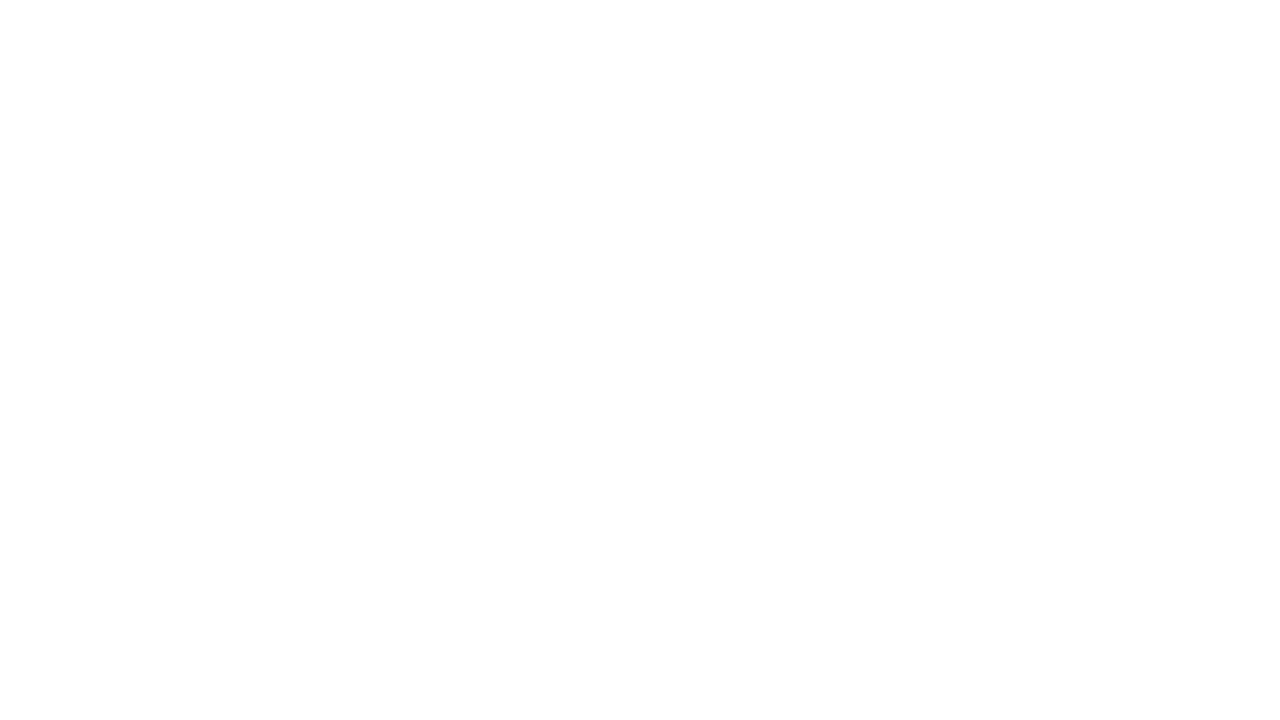

Search results loaded (network idle)
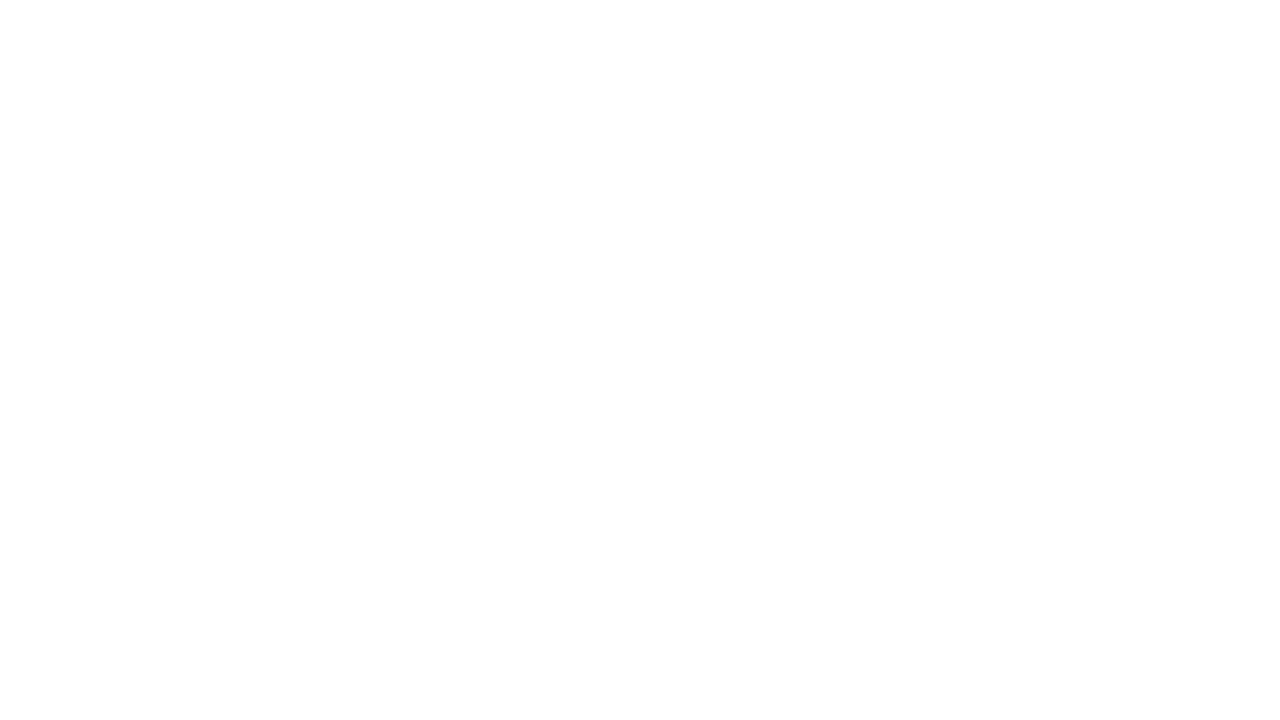

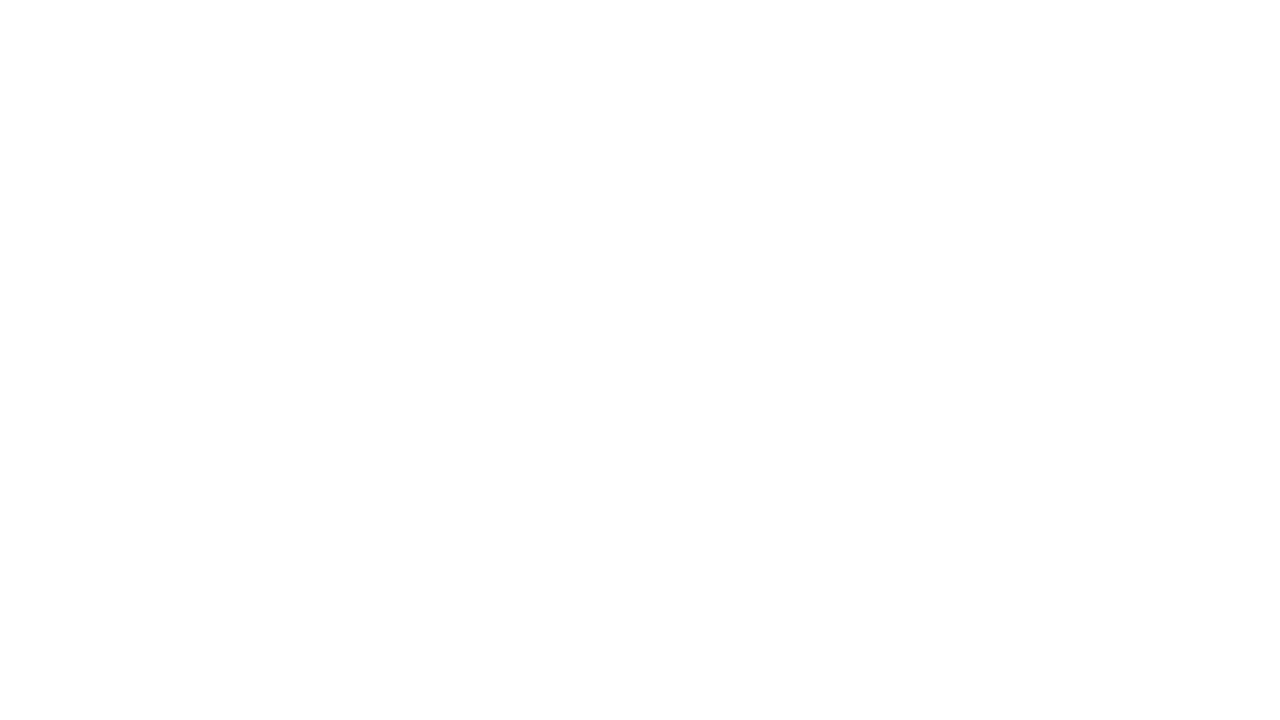